Navigates to JustDial website homepage and waits for it to load

Starting URL: https://www.justdial.com/

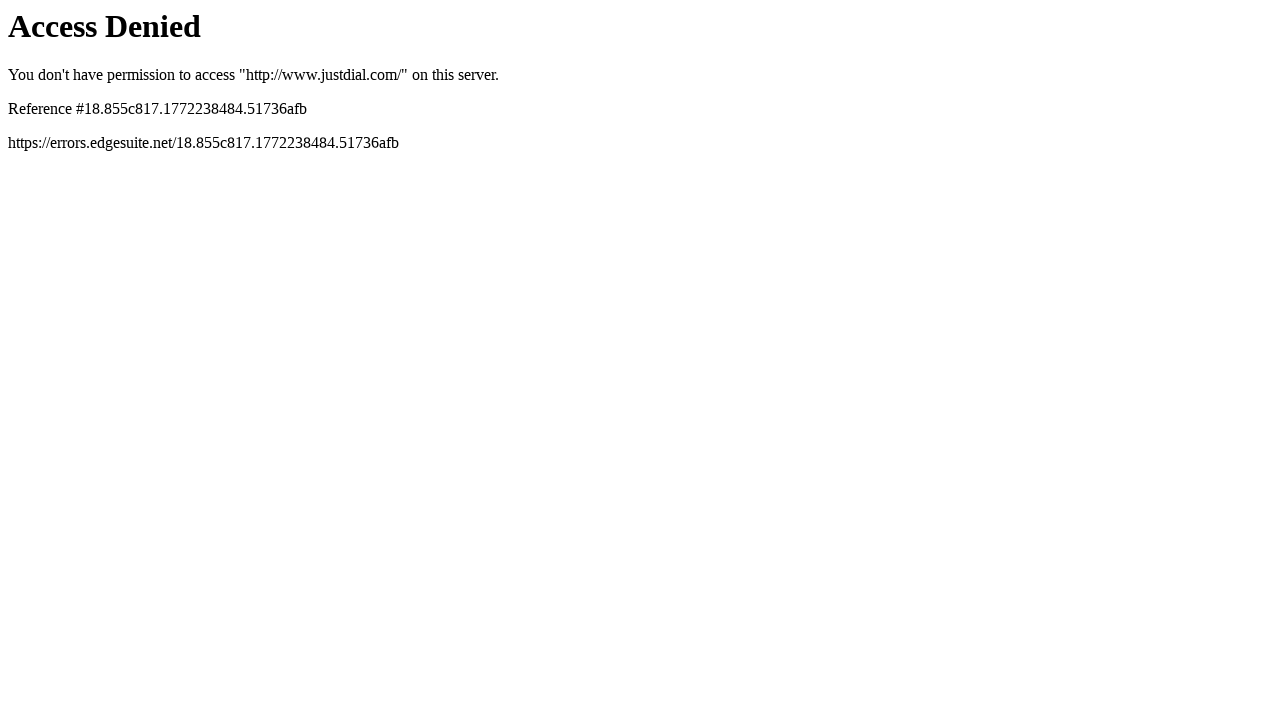

Navigated to JustDial homepage at https://www.justdial.com/
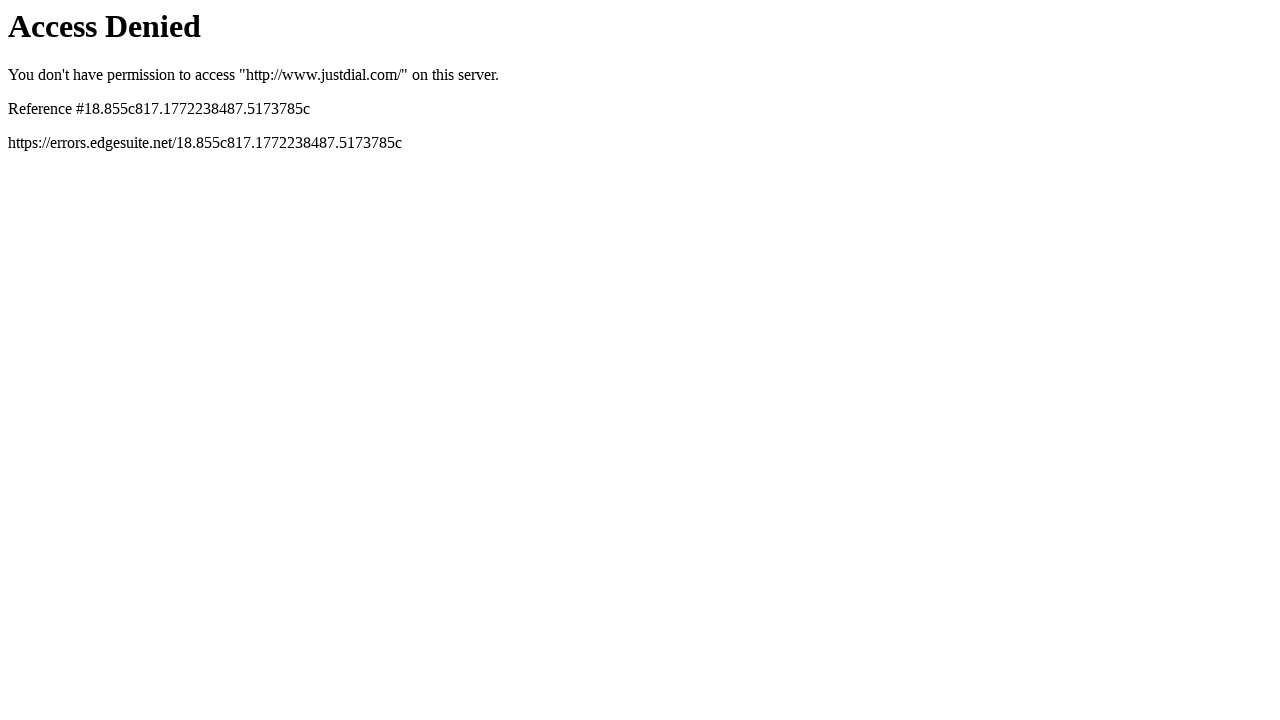

Waited for page to reach domcontentloaded state
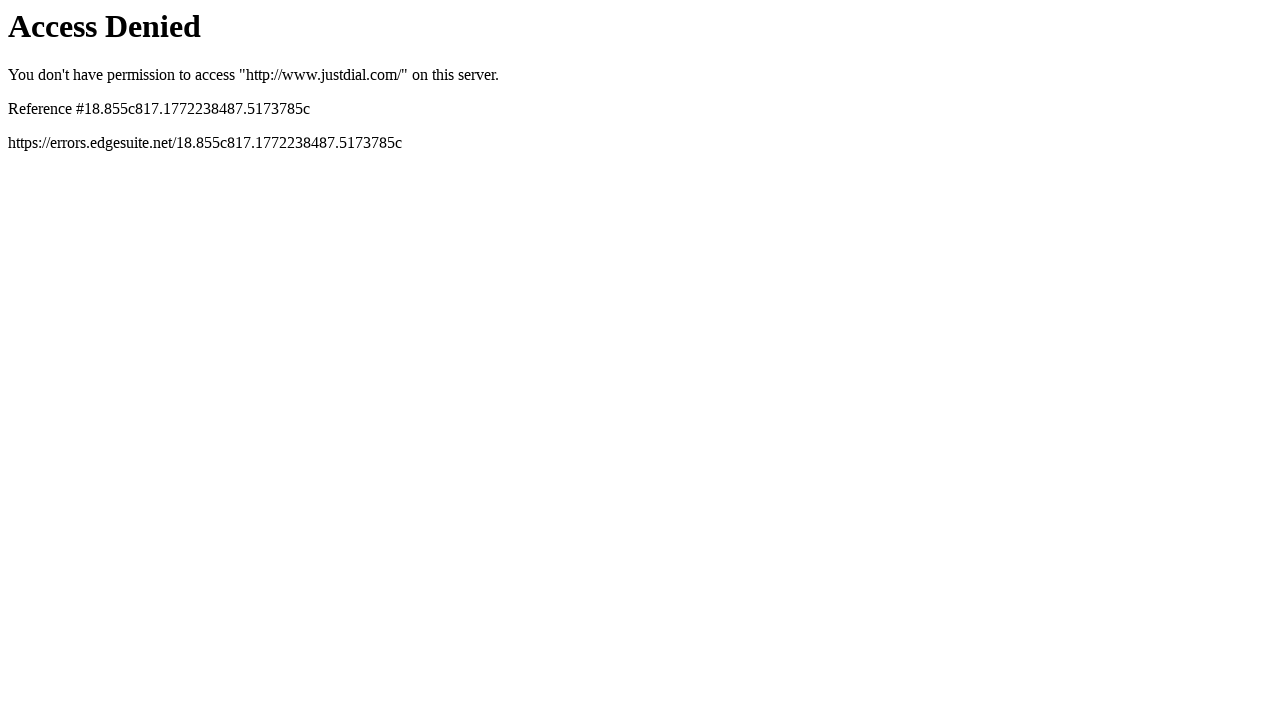

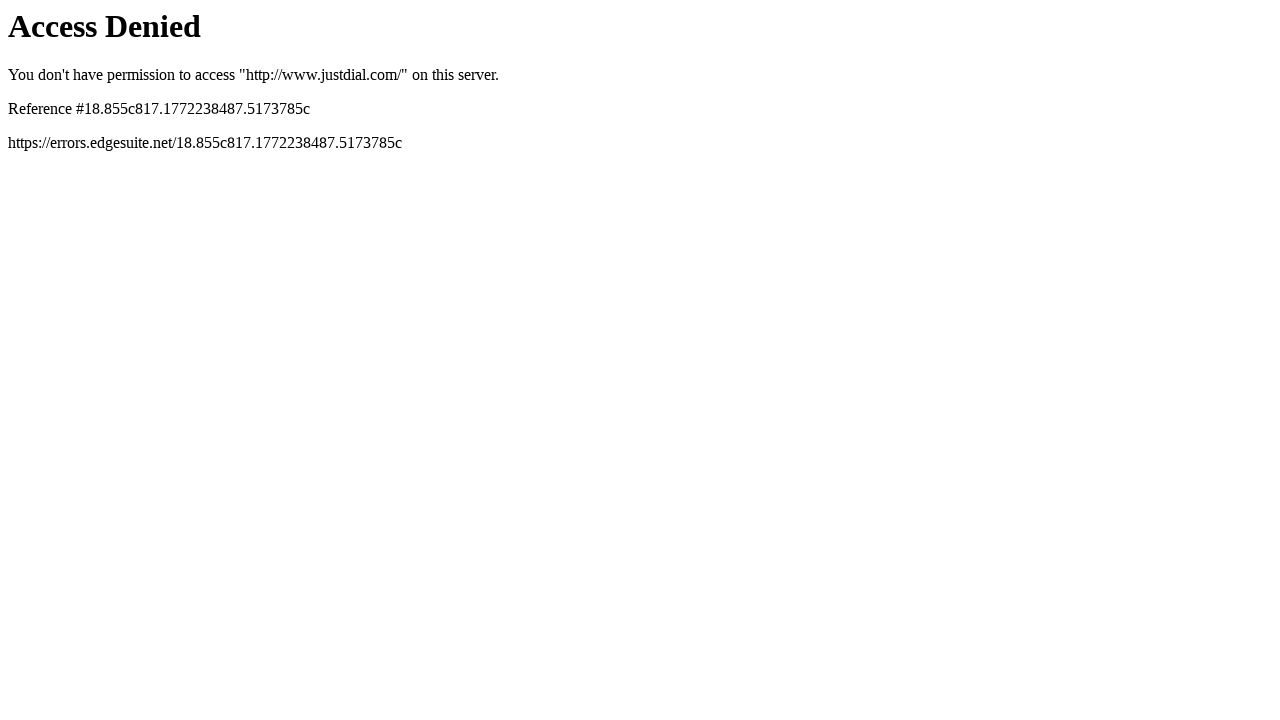